Tests alert handling by clicking a button that triggers an alert and accepting it

Starting URL: https://dgotlieb.github.io/Navigation/Navigation.html

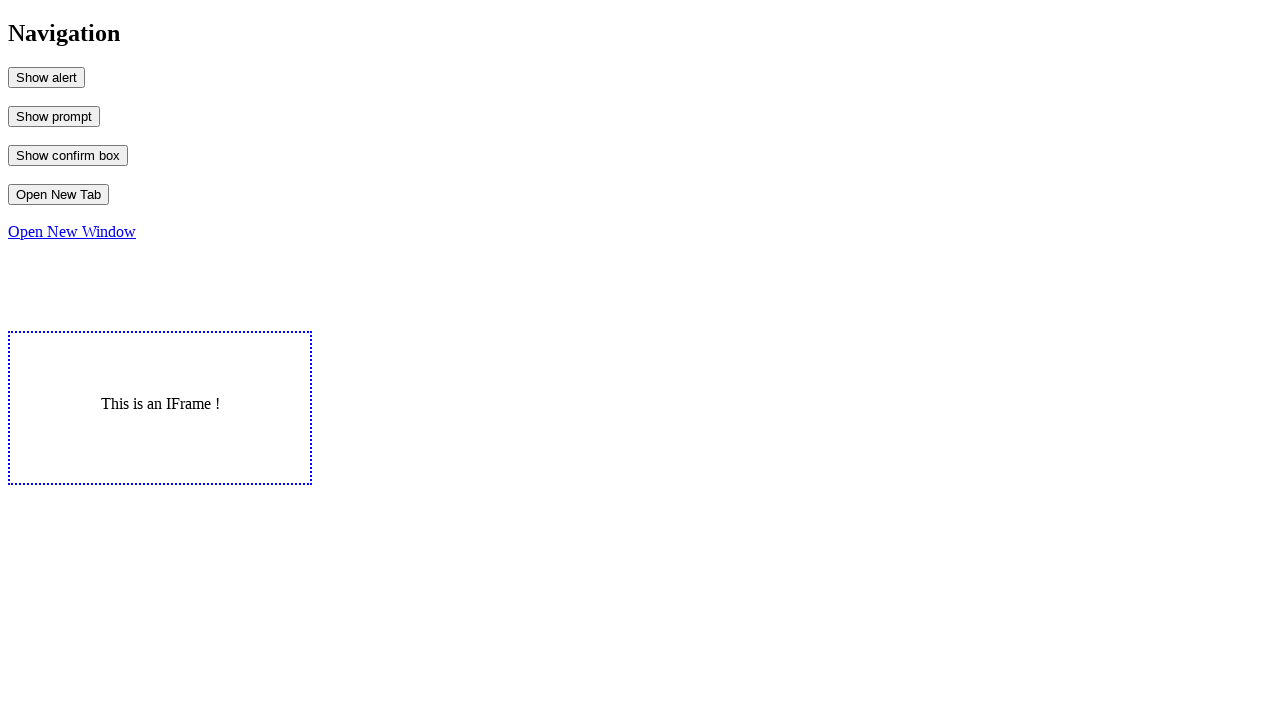

Set up dialog handler to accept alerts
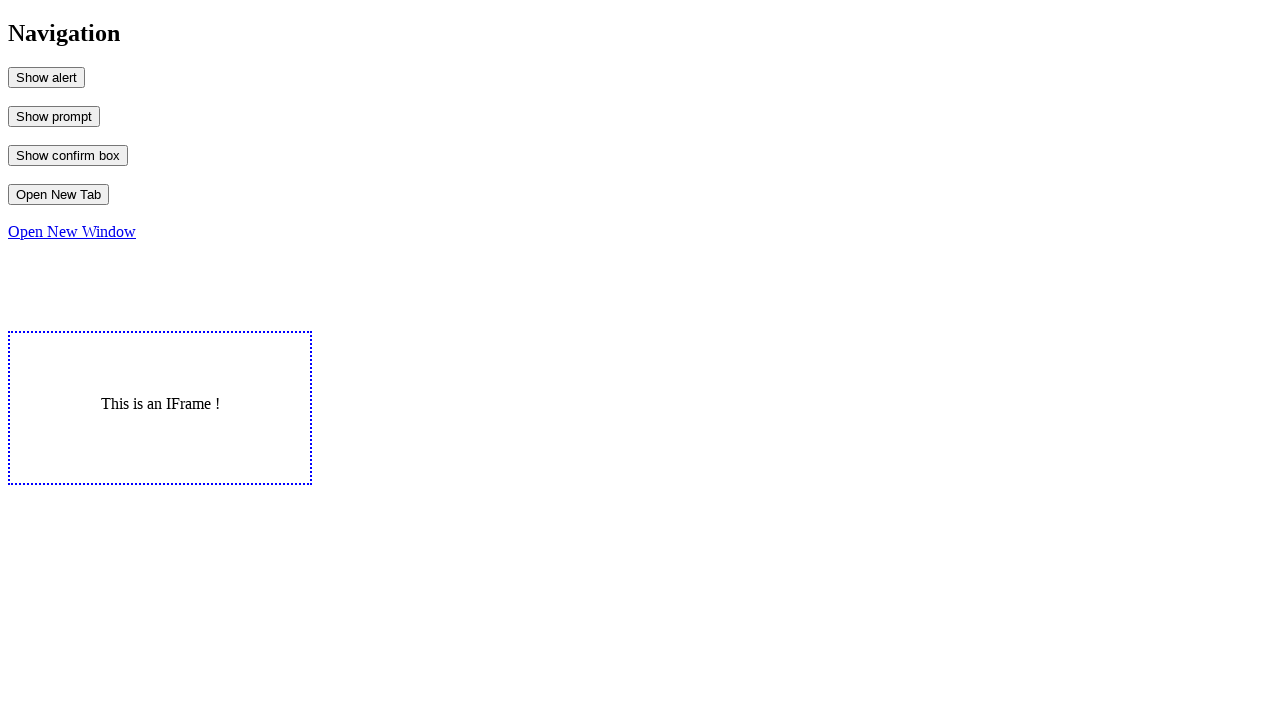

Clicked alert button to trigger alert at (46, 77) on #MyAlert
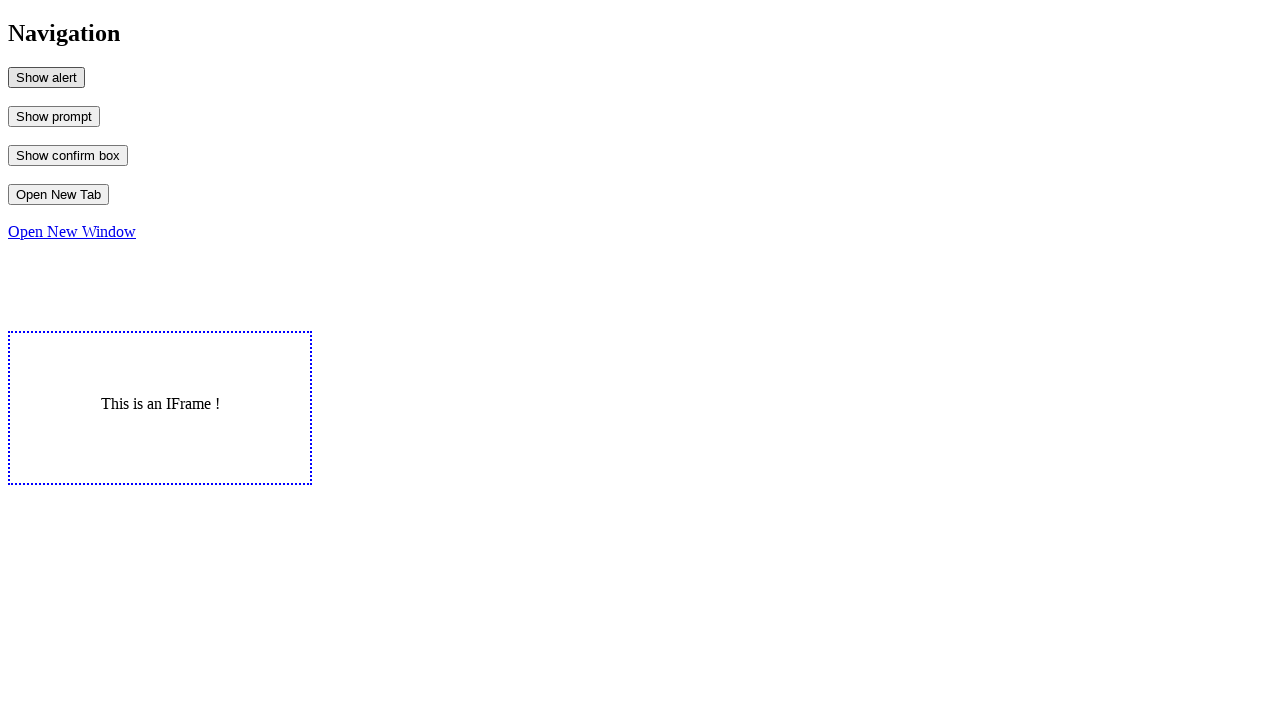

Waited for alert to be handled
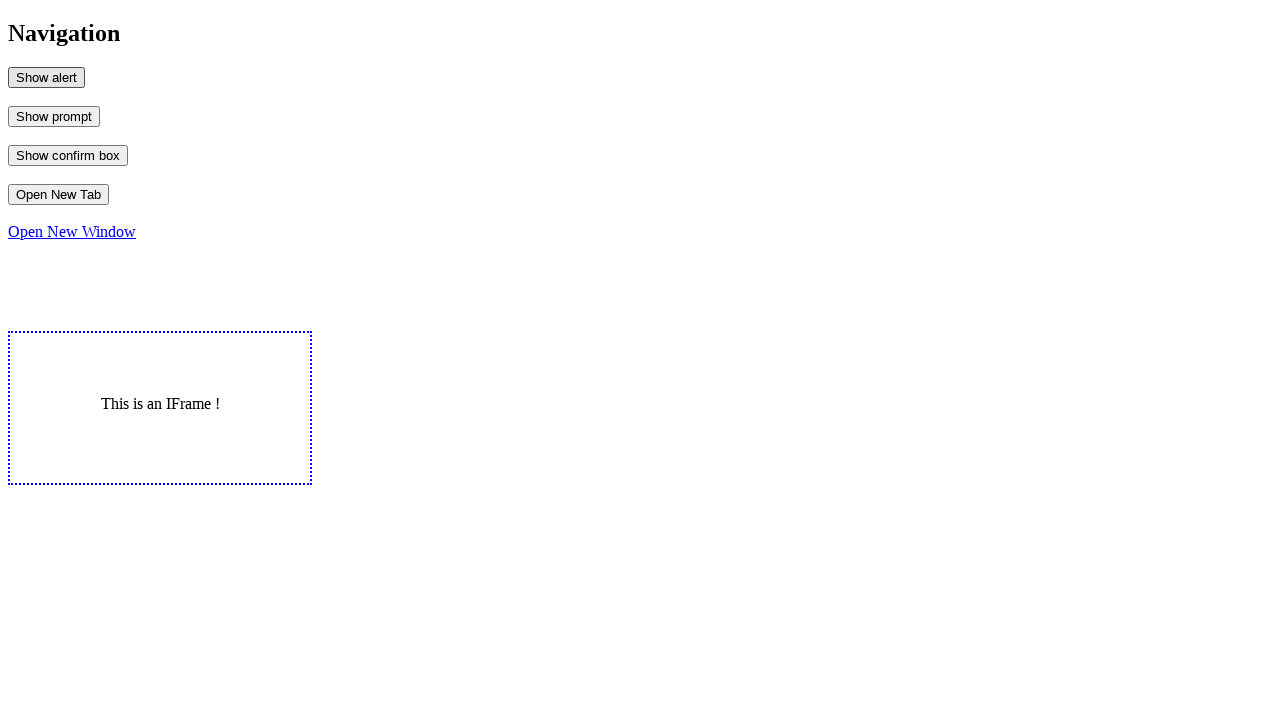

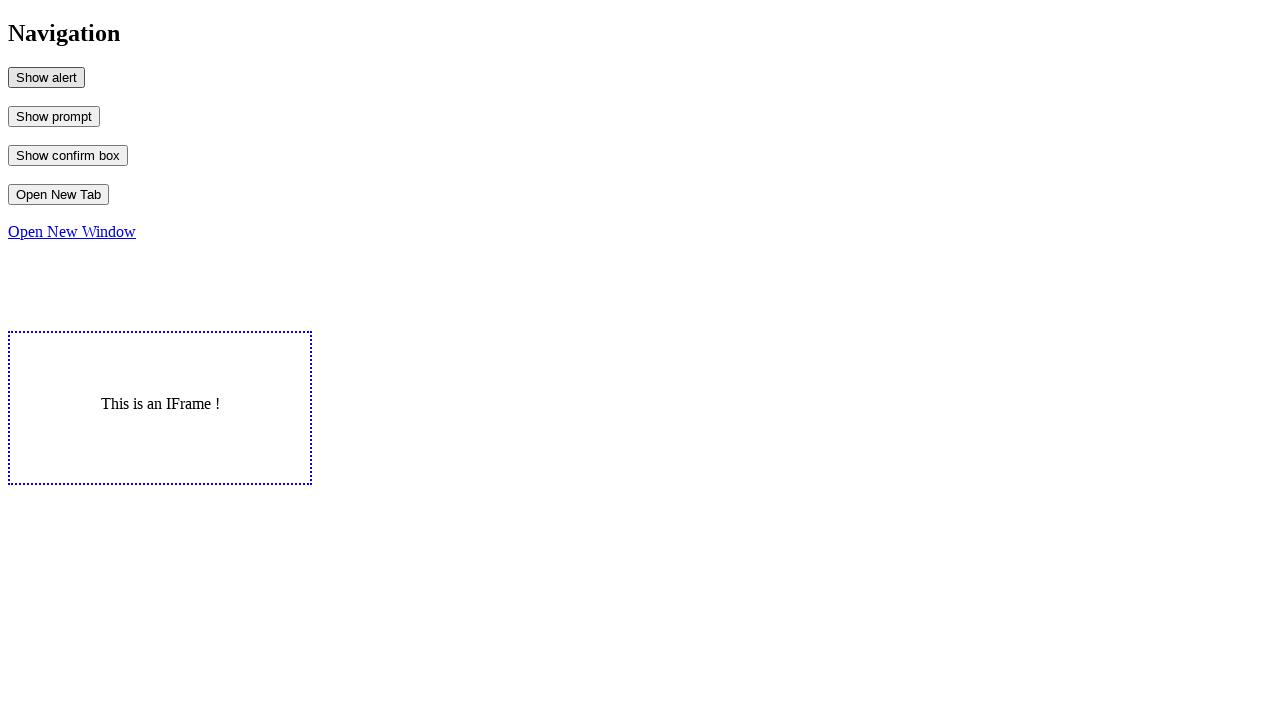